Tests the Python.org search functionality by entering "pycon" as a search query and submitting the form to verify results are returned

Starting URL: http://www.python.org

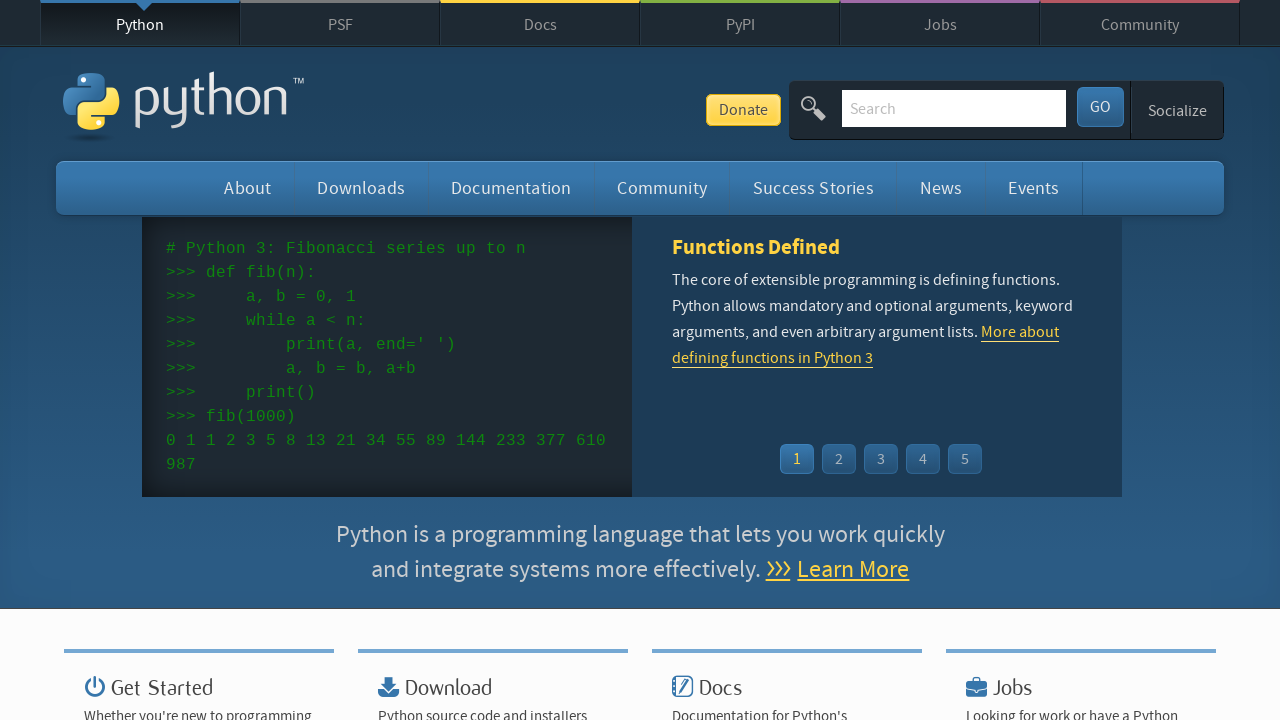

Verified page title contains 'Python'
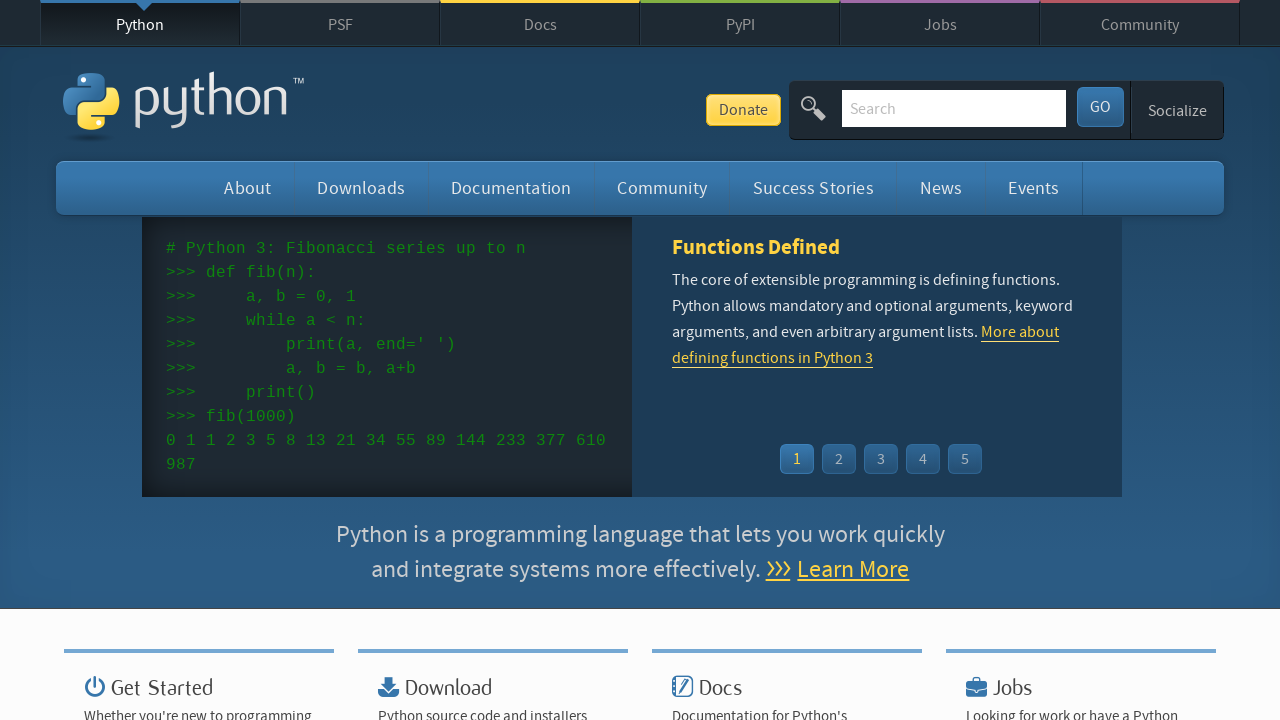

Filled search box with 'pycon' query on input[name='q']
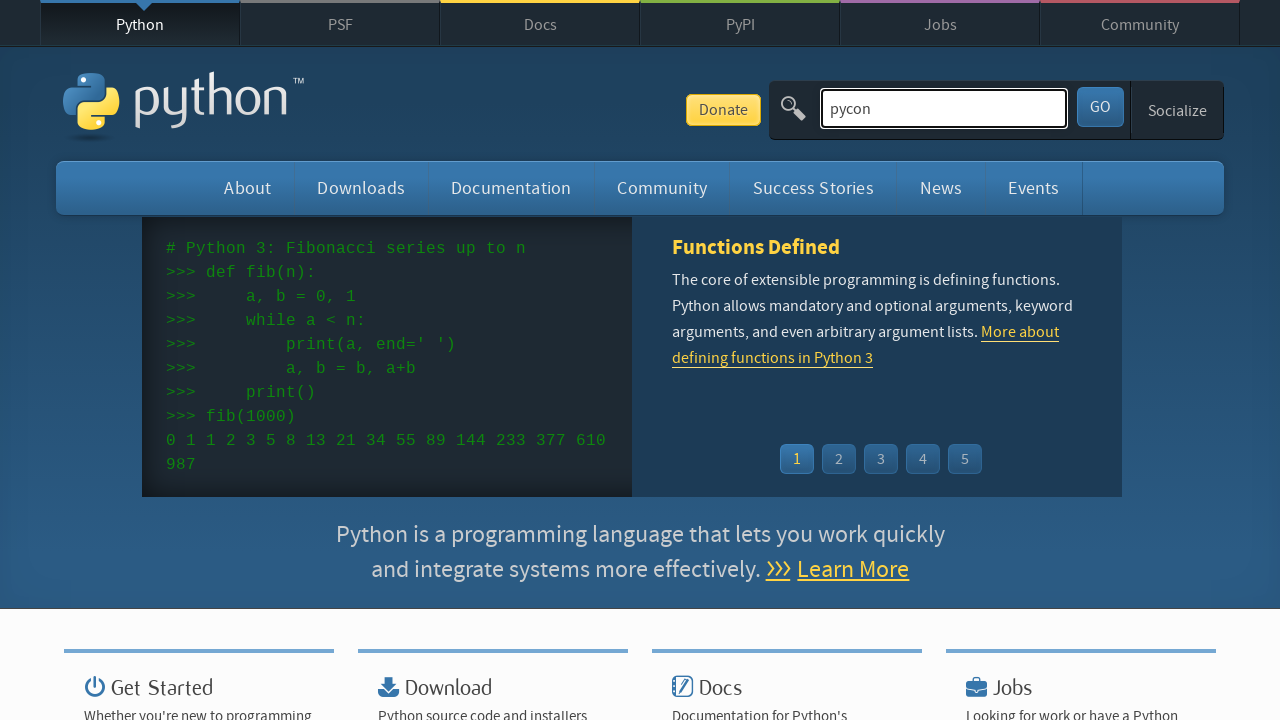

Pressed Enter to submit search form on input[name='q']
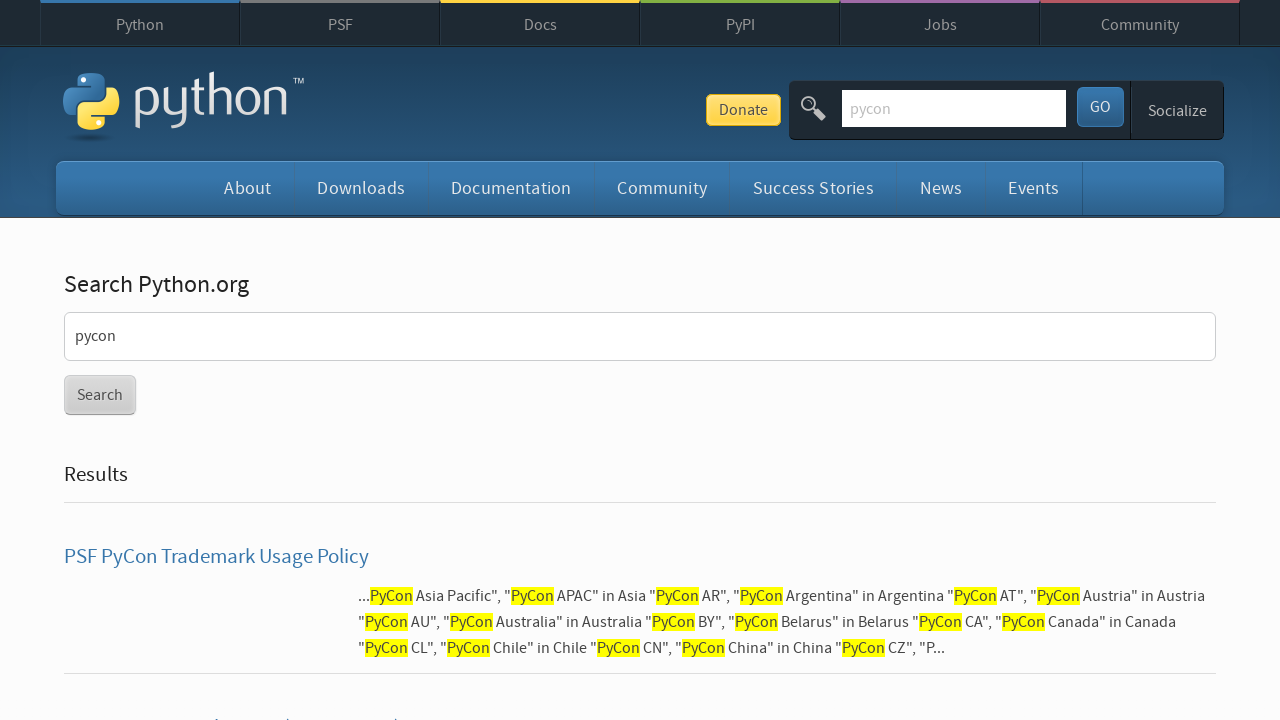

Waited for network idle to complete page load
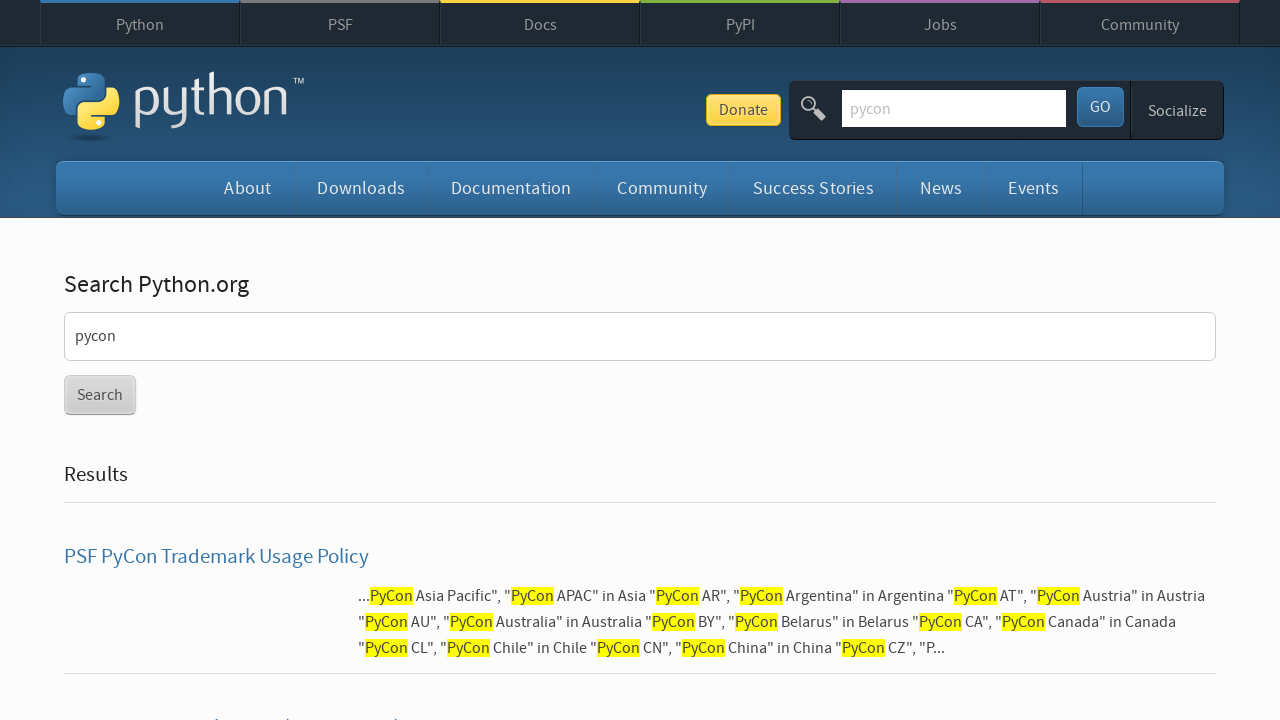

Verified search results were returned (no 'No results found' message)
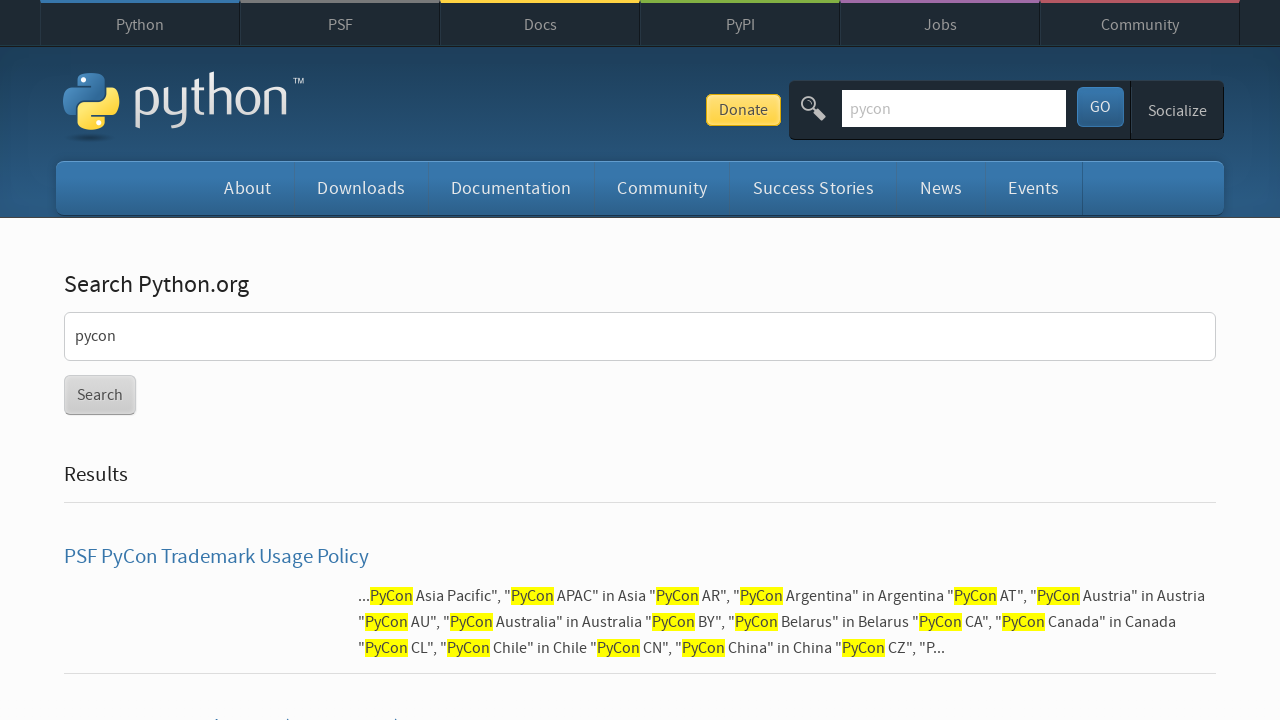

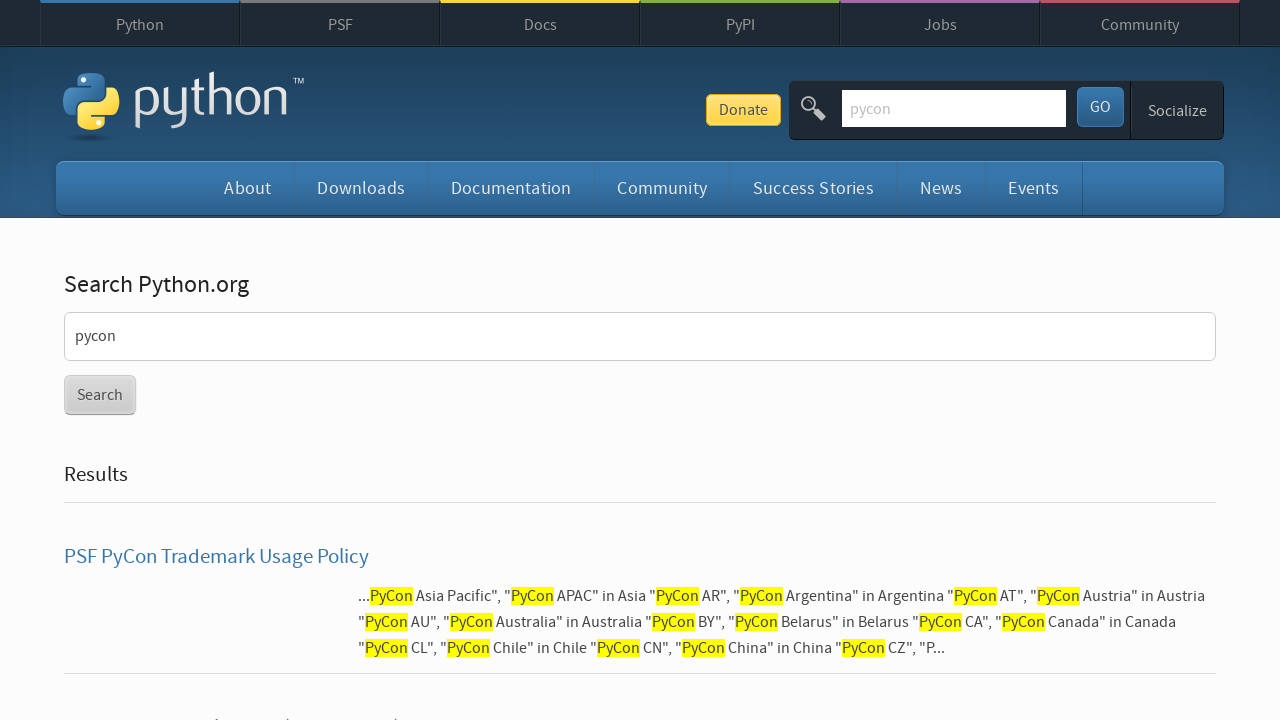